Tests the FAQ accordion functionality on Kia's customer service page by clicking on FAQ question buttons to expand and reveal their answers.

Starting URL: https://www.kia.com/kr/customer-service/center/faq

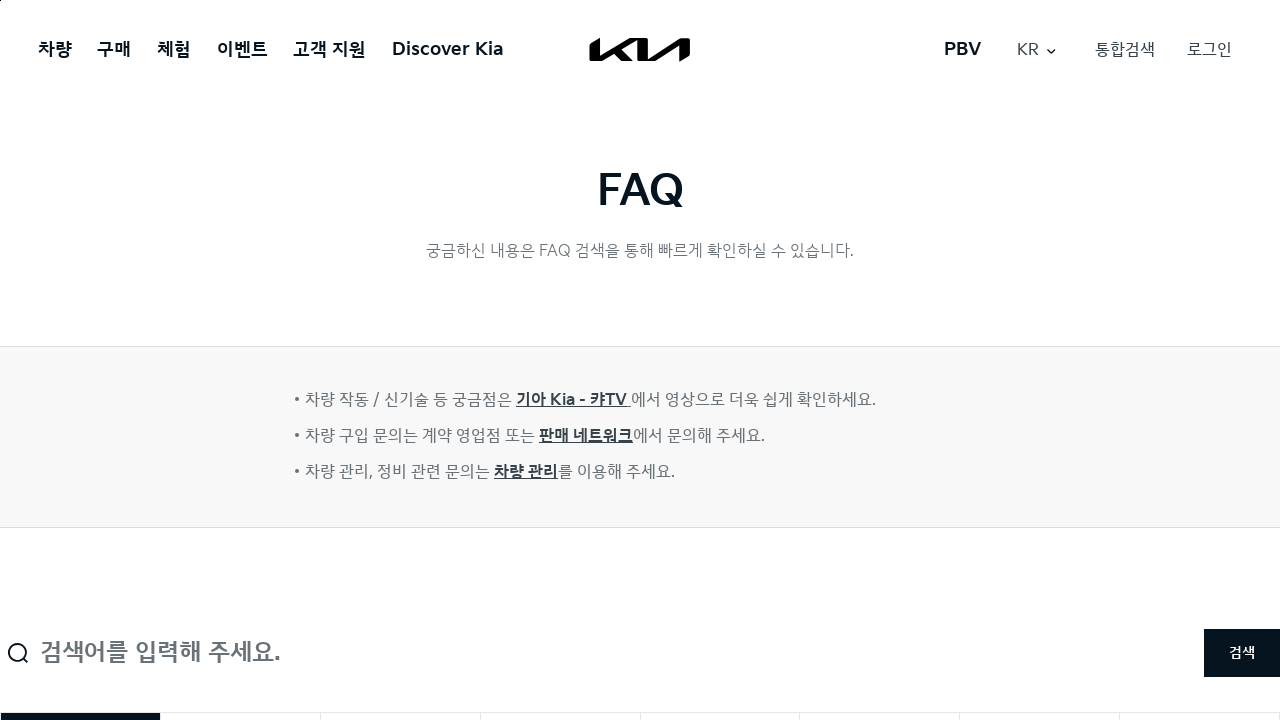

FAQ page loaded and accordion buttons became visible
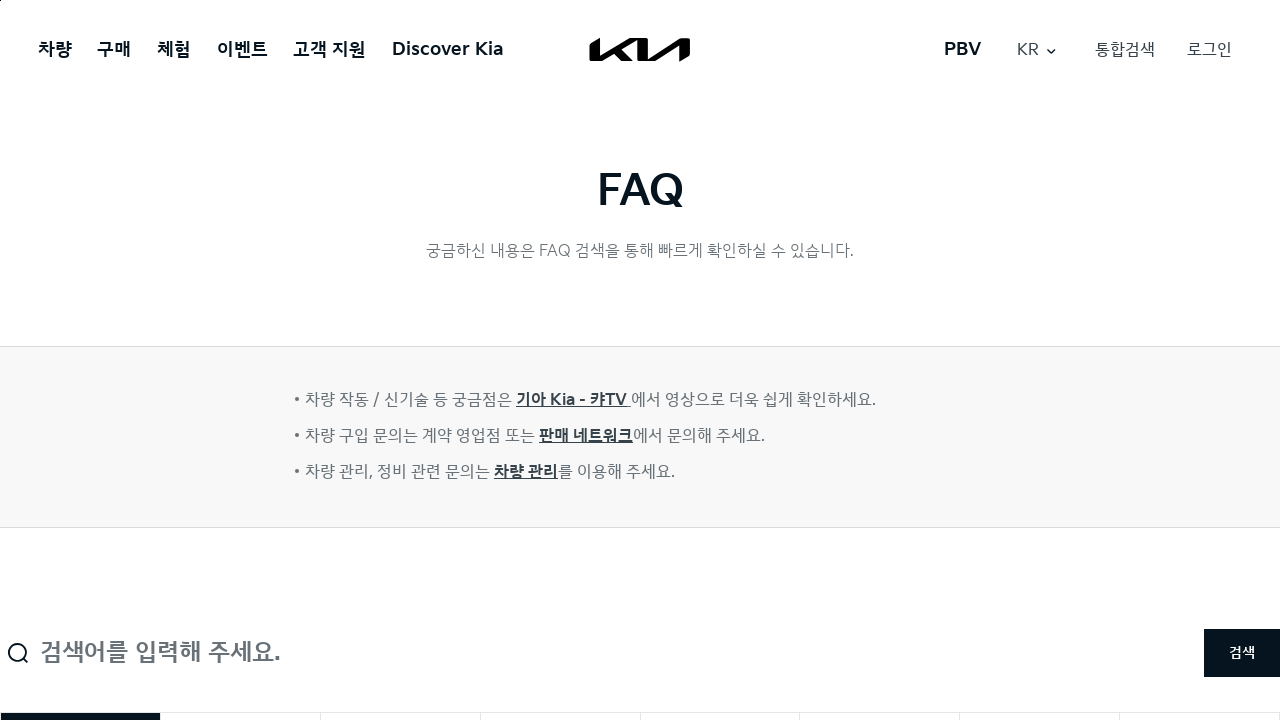

Found 10 FAQ question buttons
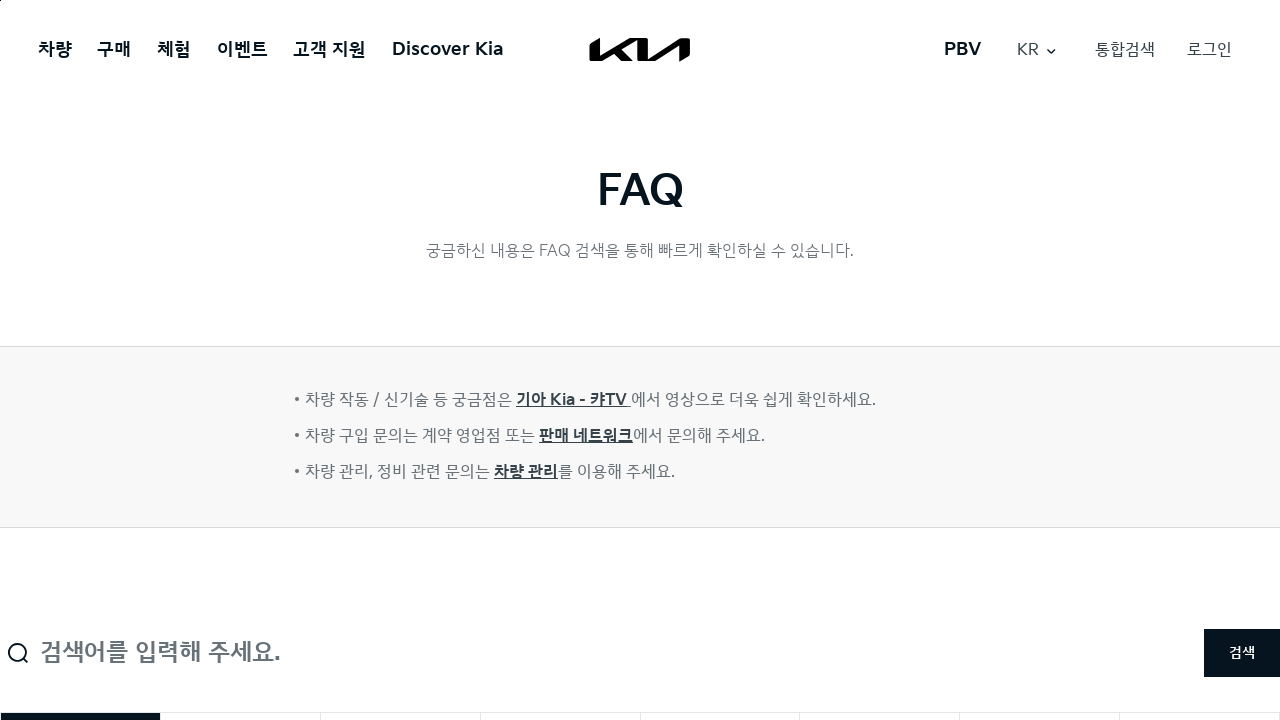

Clicked FAQ button 1 to expand the answer at (640, 361) on button[data-cmp-hook-accordion='button'] >> nth=0
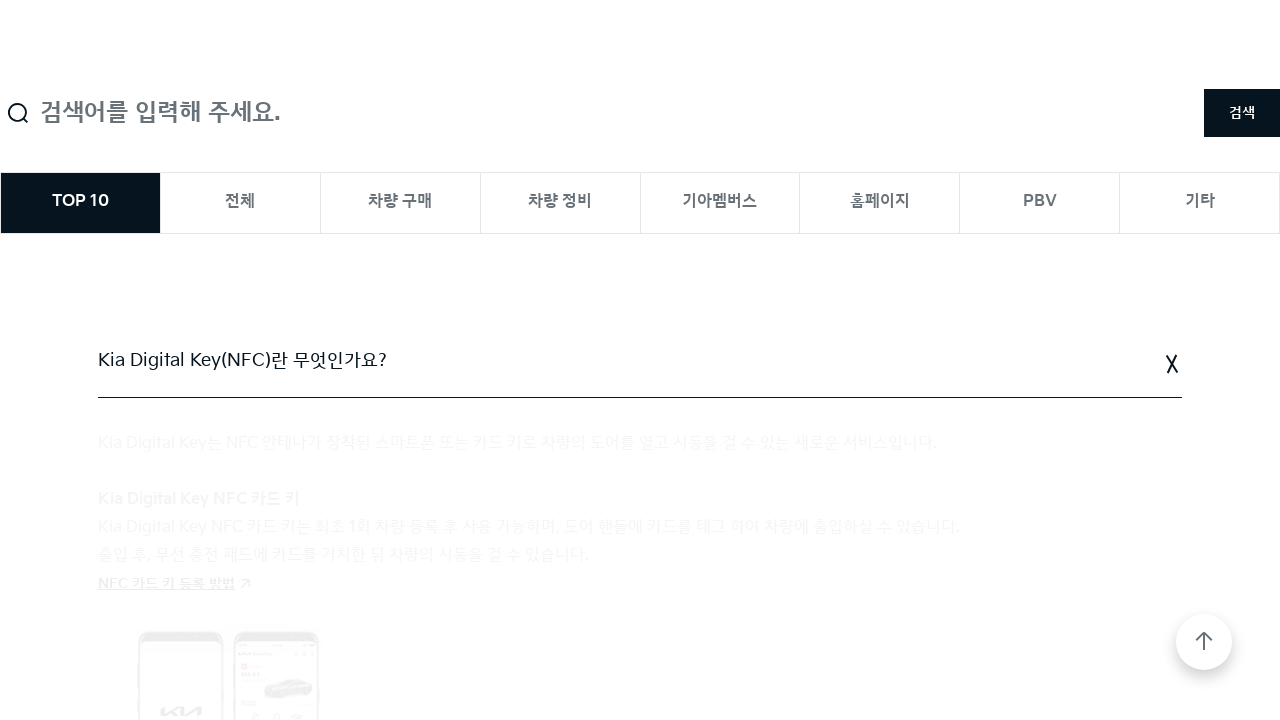

Answer panel 1 became visible
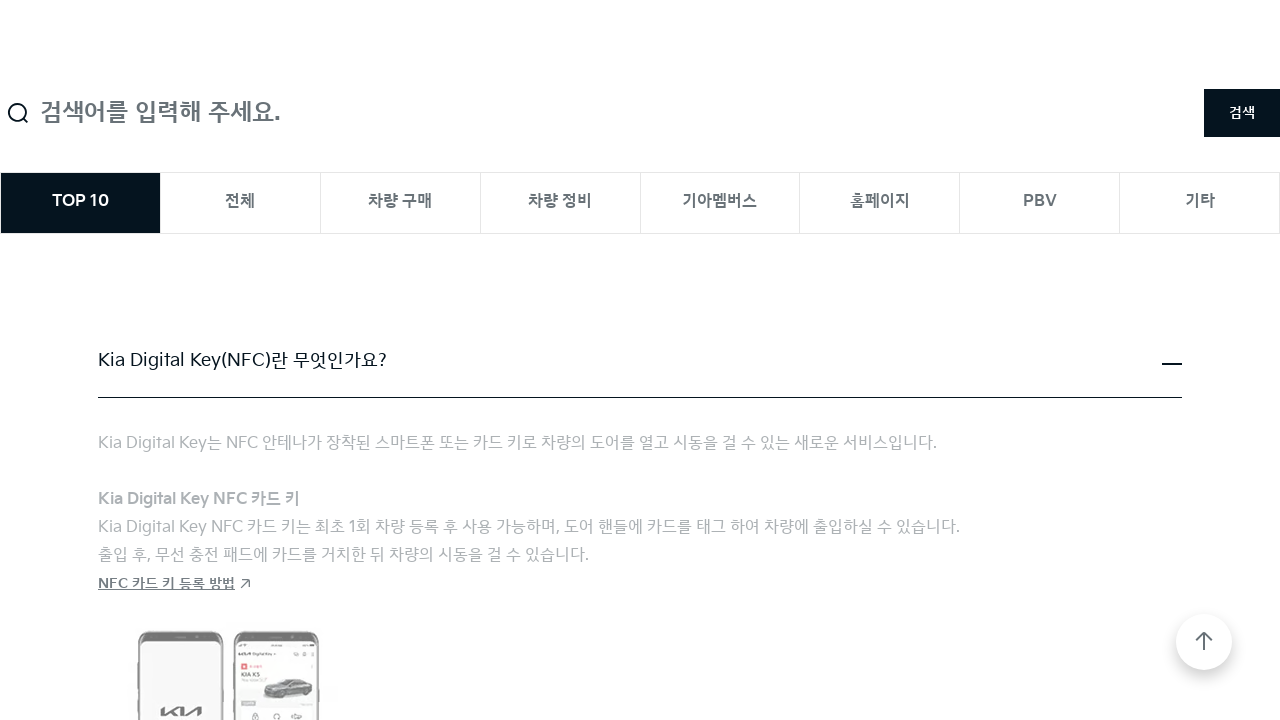

Waited 500ms before expanding next FAQ
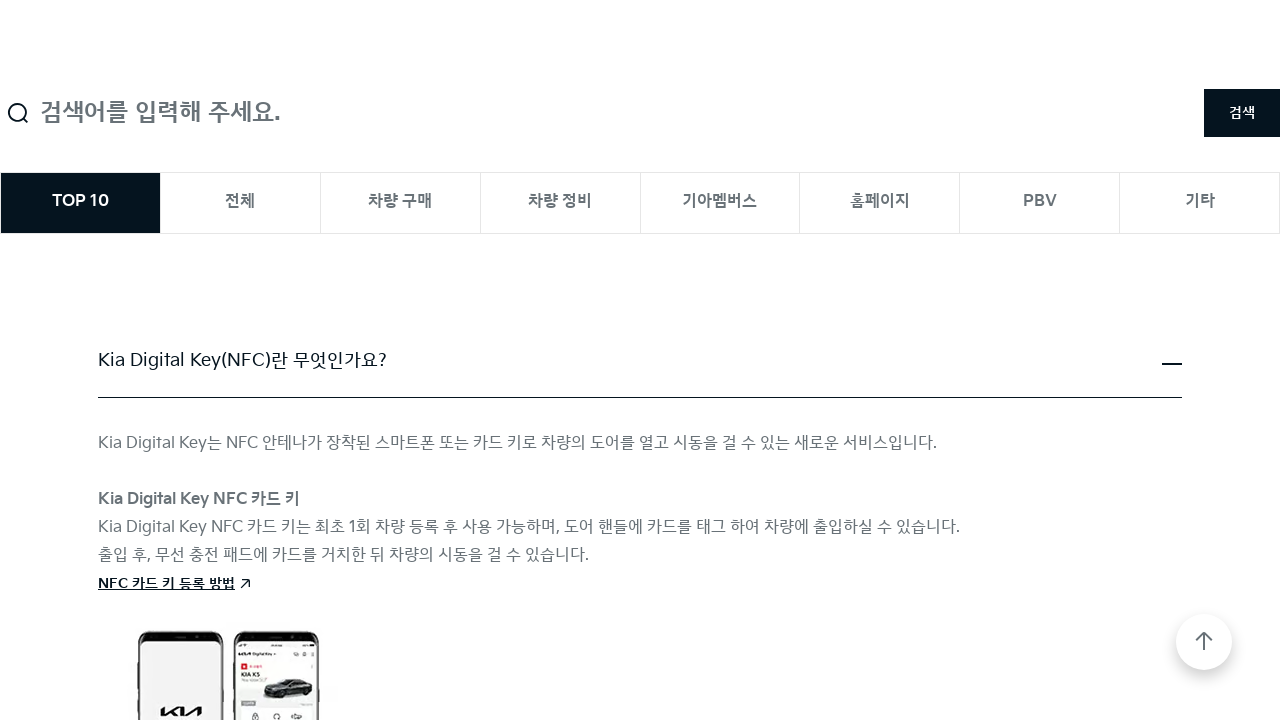

Clicked FAQ button 2 to expand the answer at (640, 360) on button[data-cmp-hook-accordion='button'] >> nth=1
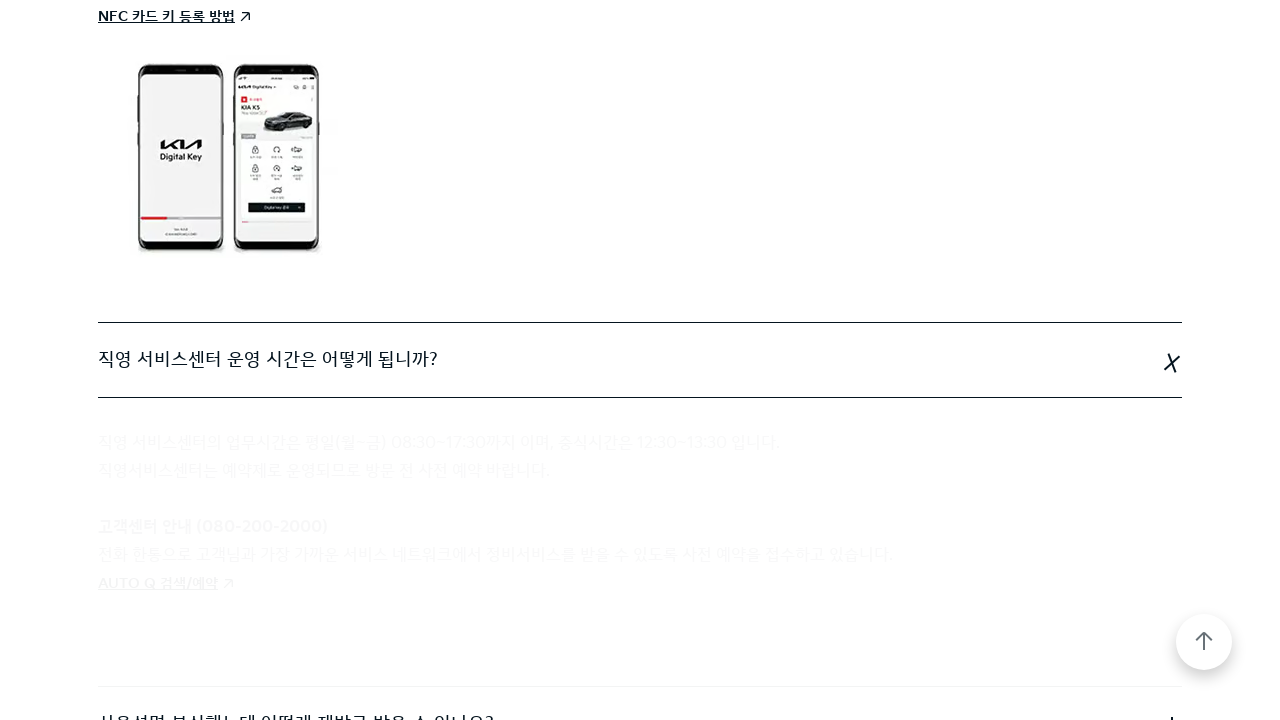

Answer panel 2 became visible
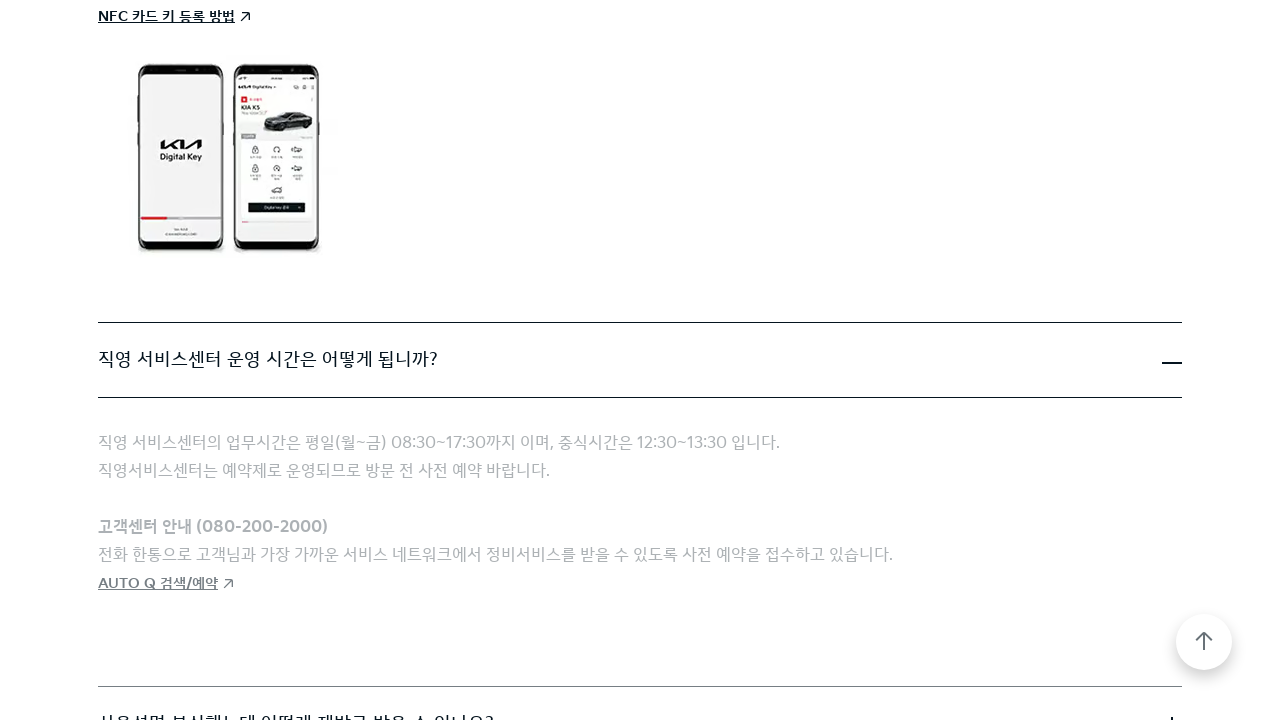

Waited 500ms before expanding next FAQ
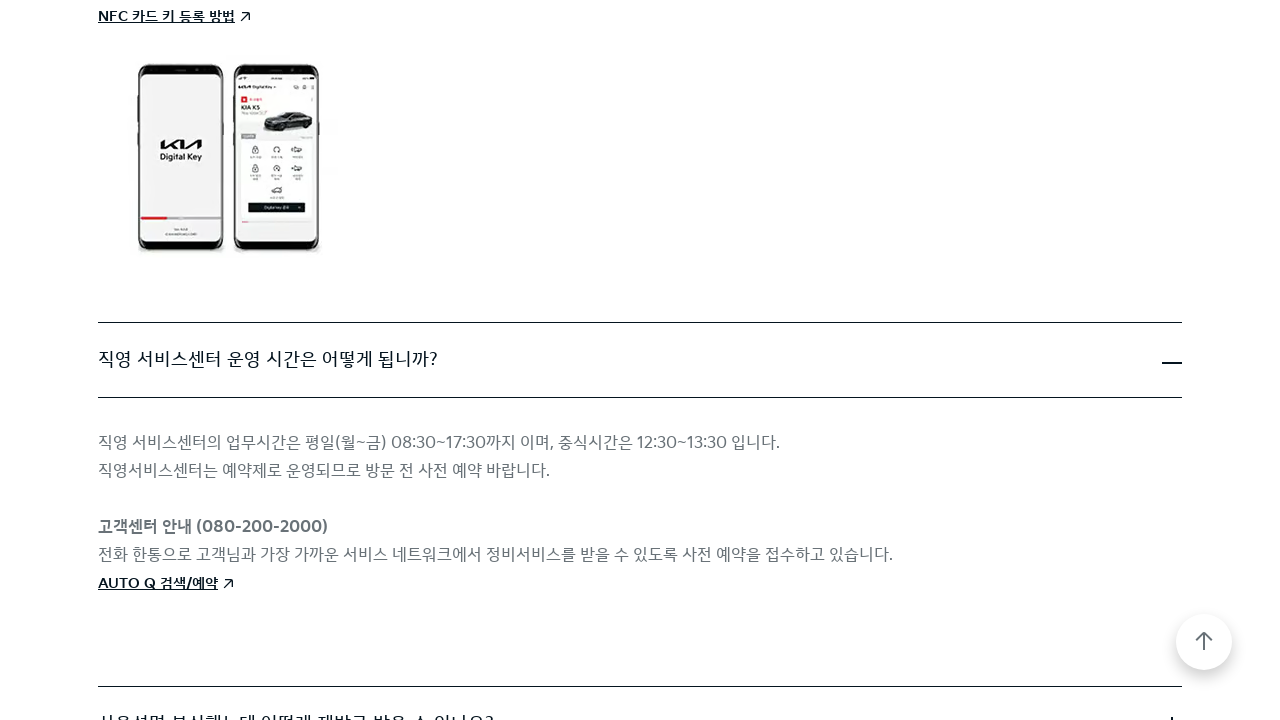

Clicked FAQ button 3 to expand the answer at (640, 708) on button[data-cmp-hook-accordion='button'] >> nth=2
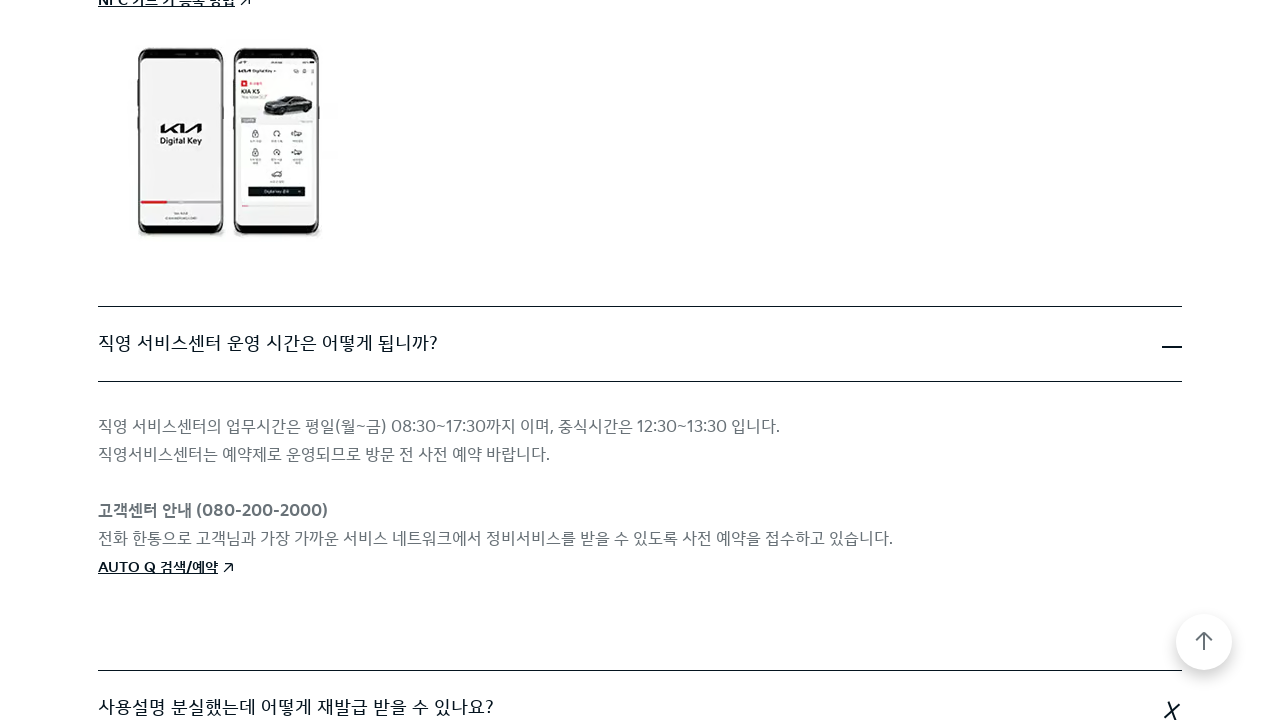

Answer panel 3 became visible
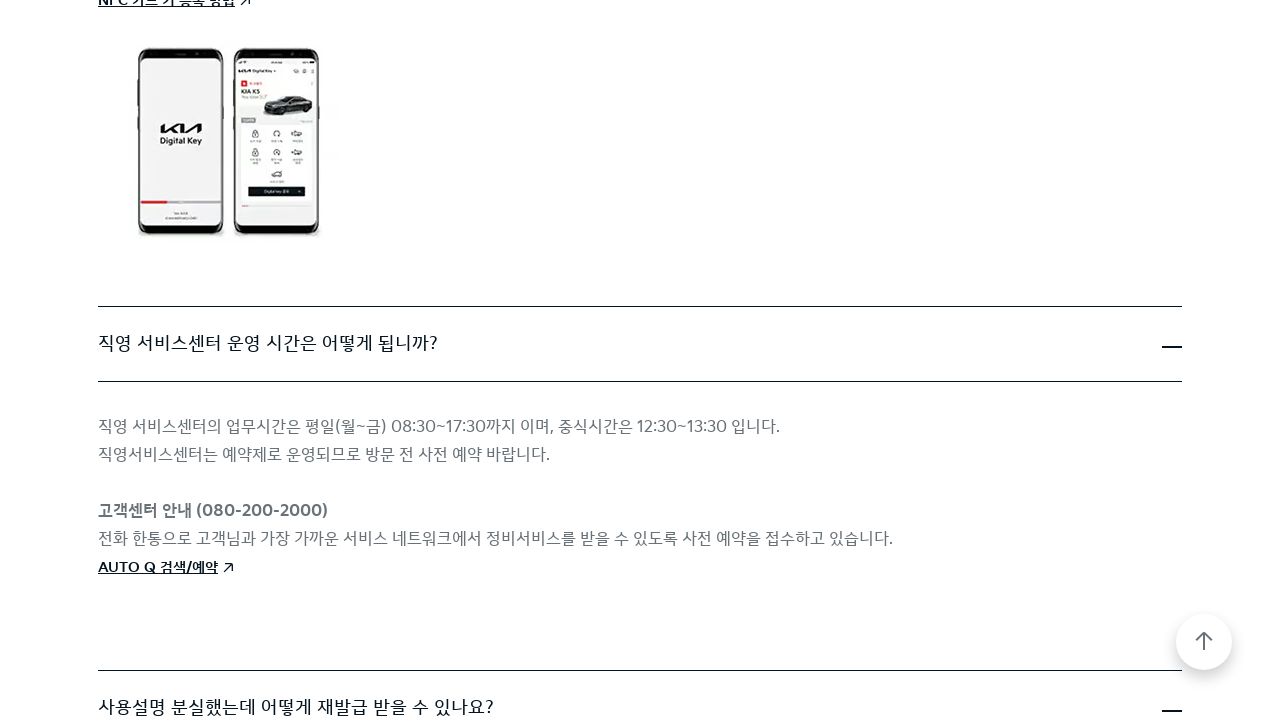

Waited 500ms before expanding next FAQ
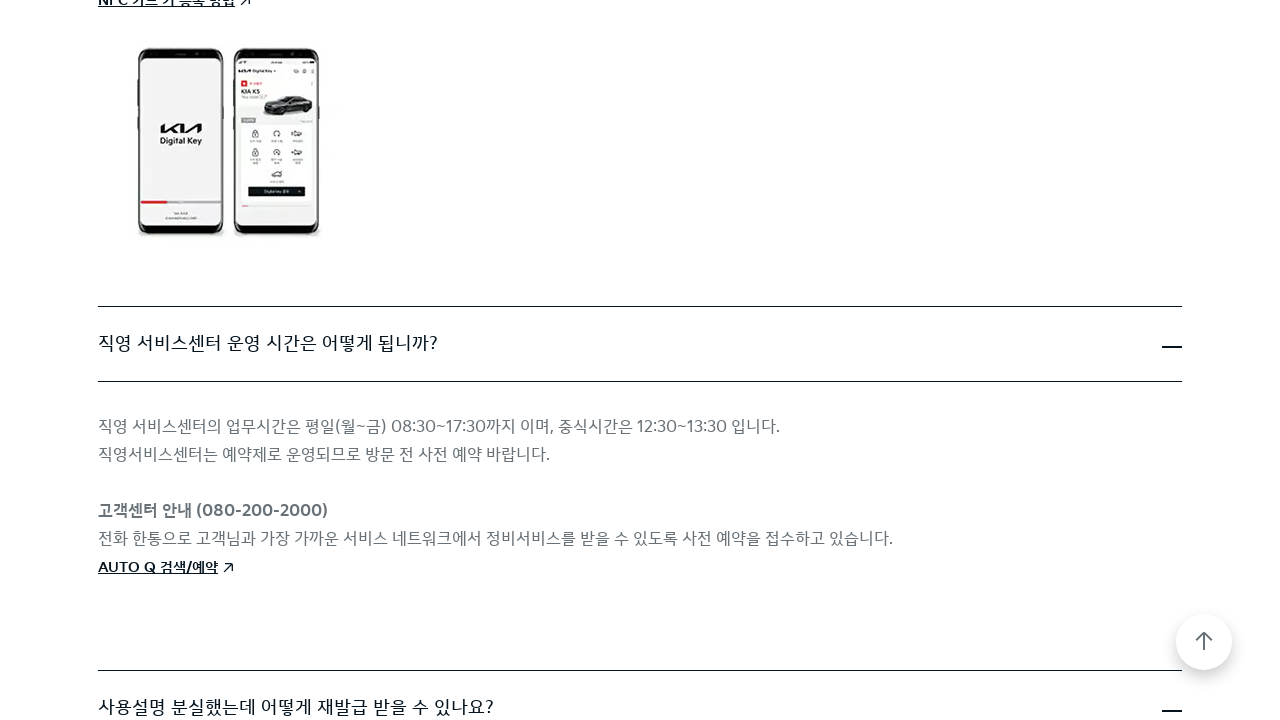

Clicked FAQ button 4 to expand the answer at (640, 361) on button[data-cmp-hook-accordion='button'] >> nth=3
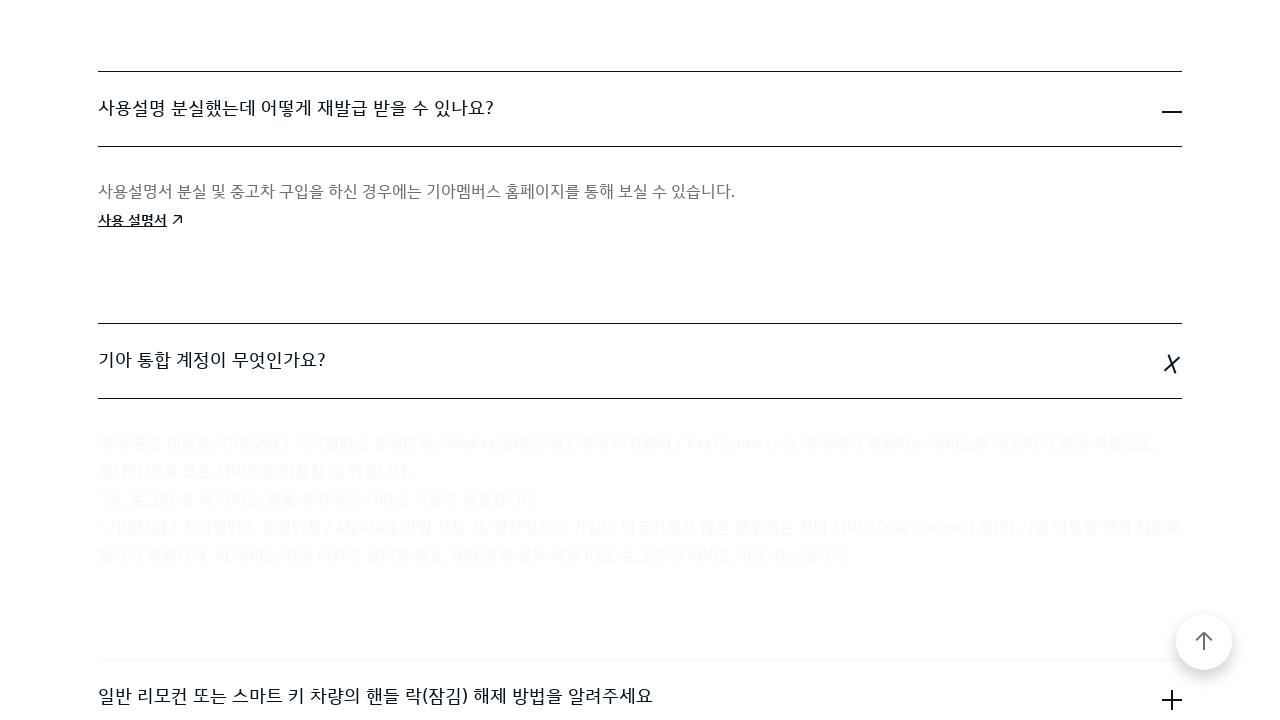

Answer panel 4 became visible
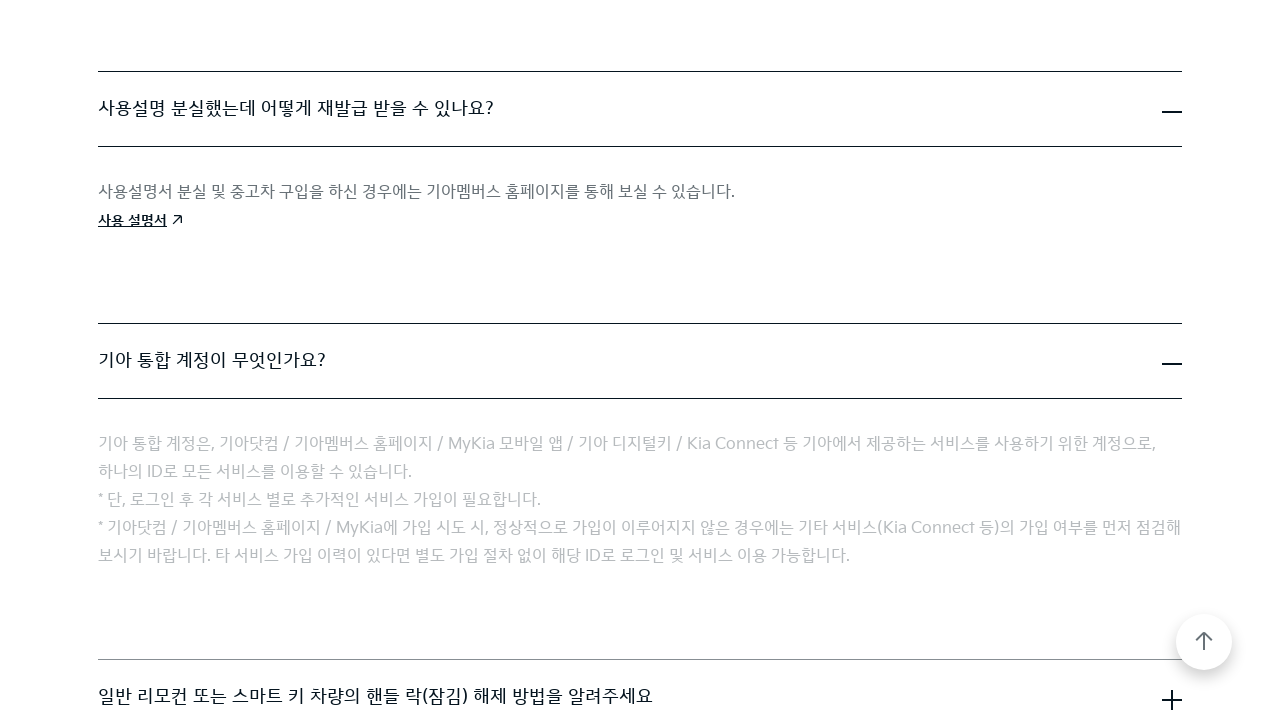

Waited 500ms before expanding next FAQ
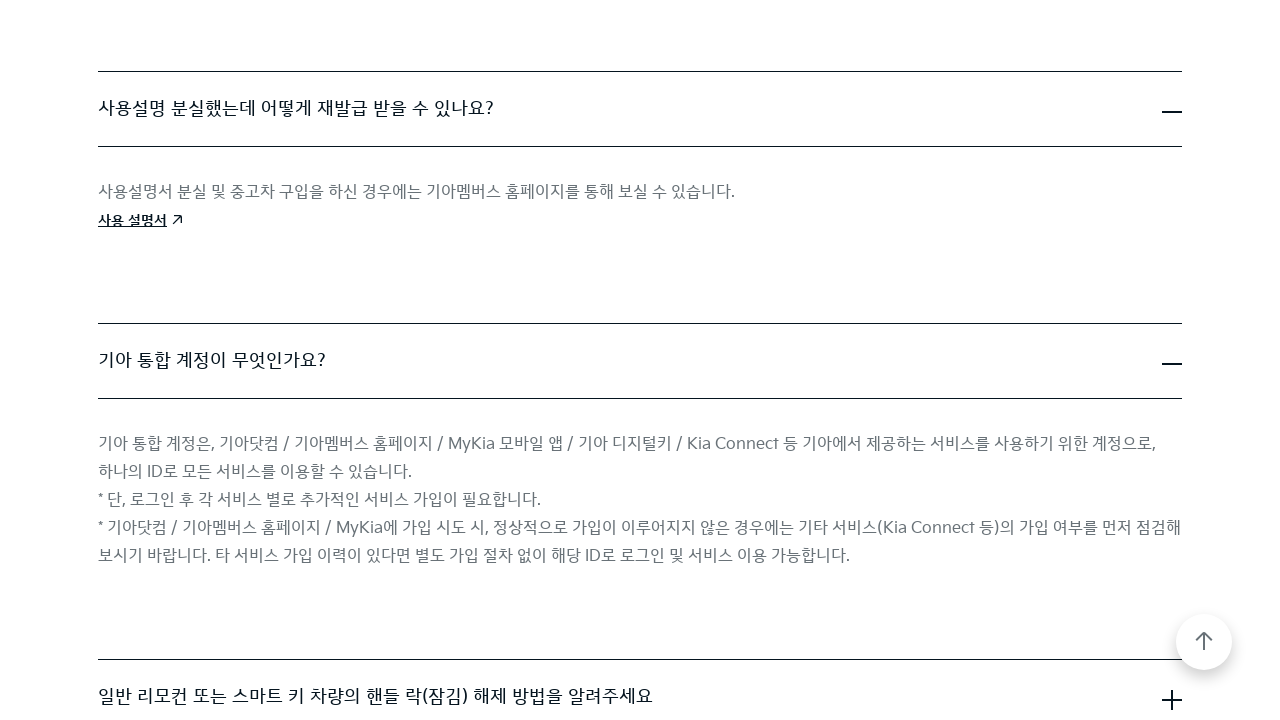

Clicked FAQ button 5 to expand the answer at (640, 697) on button[data-cmp-hook-accordion='button'] >> nth=4
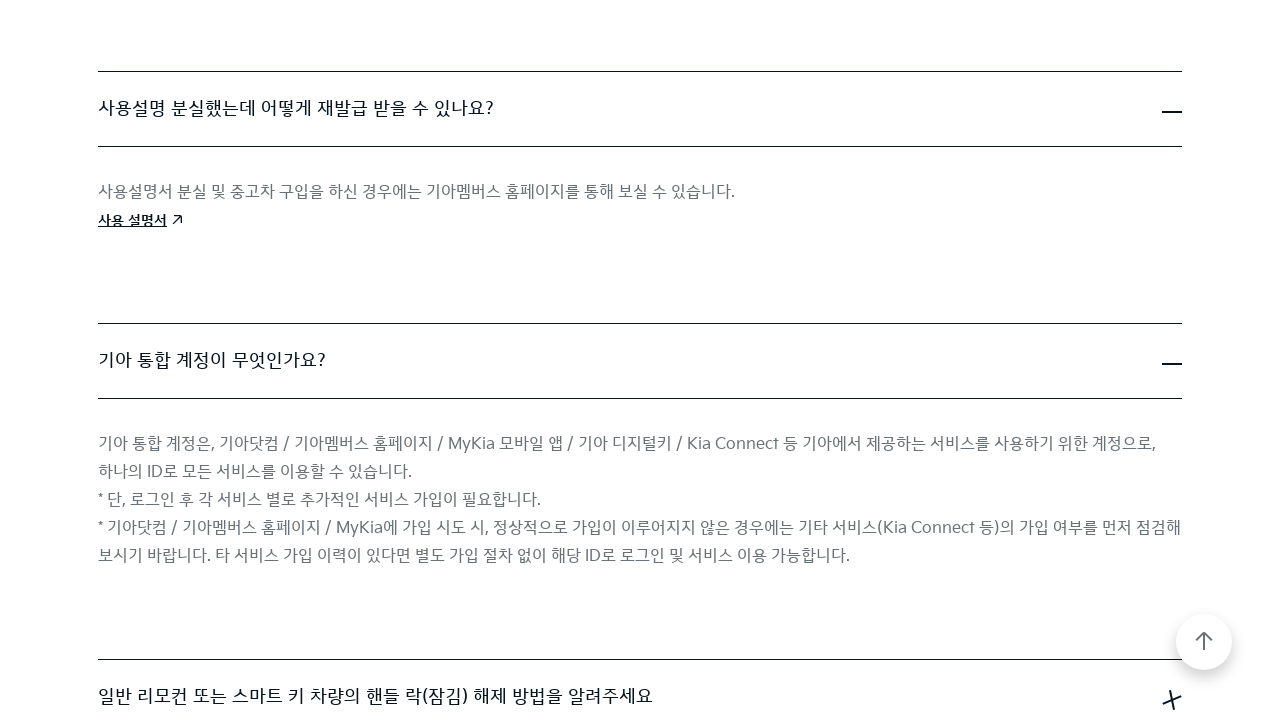

Answer panel 5 became visible
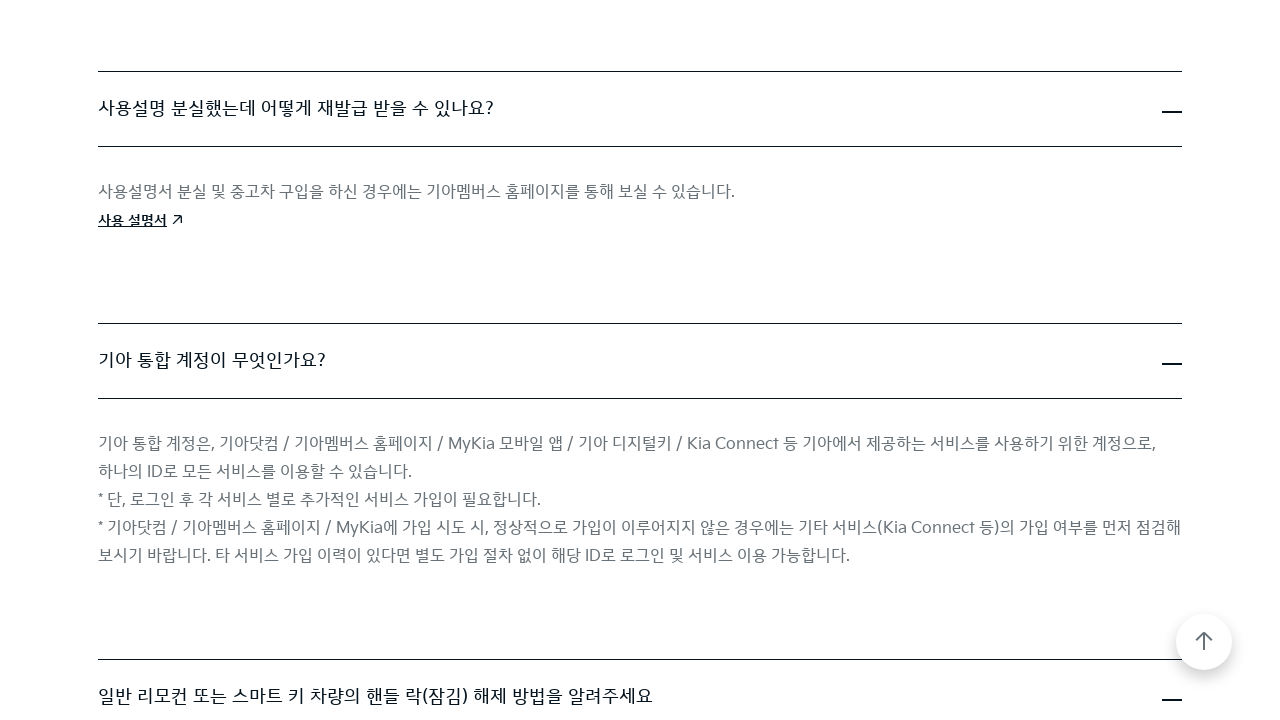

Waited 500ms before expanding next FAQ
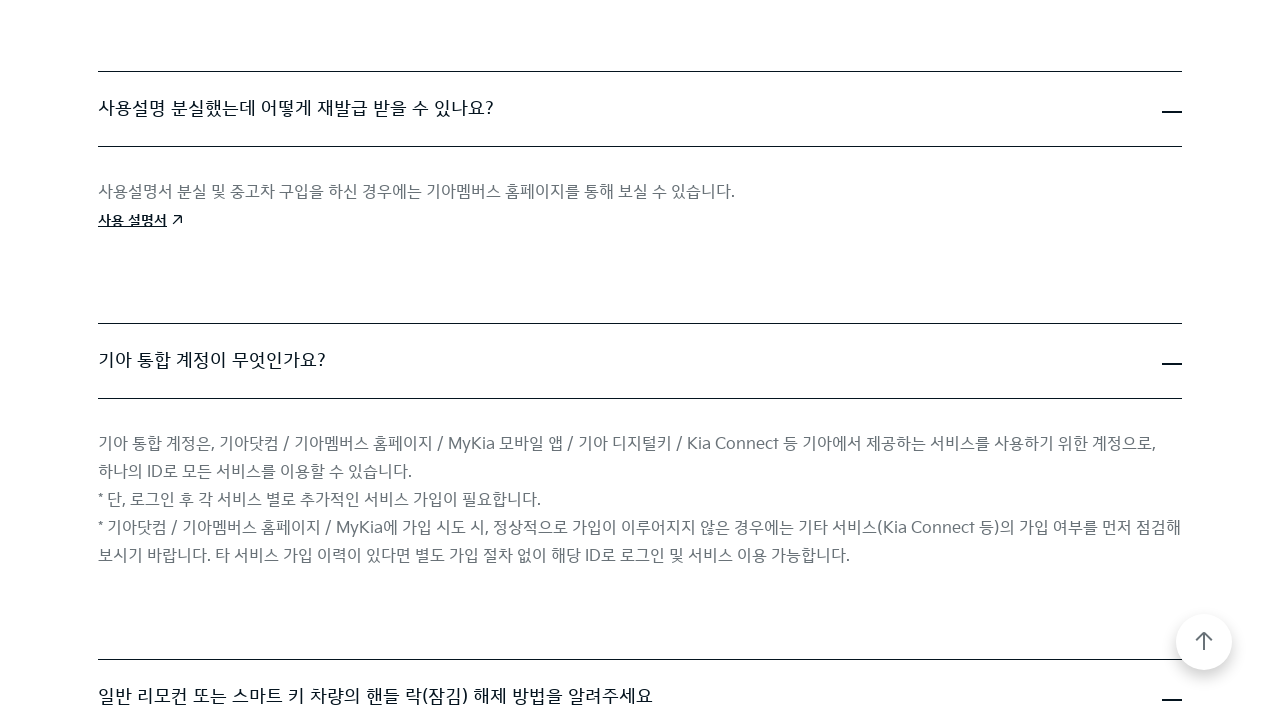

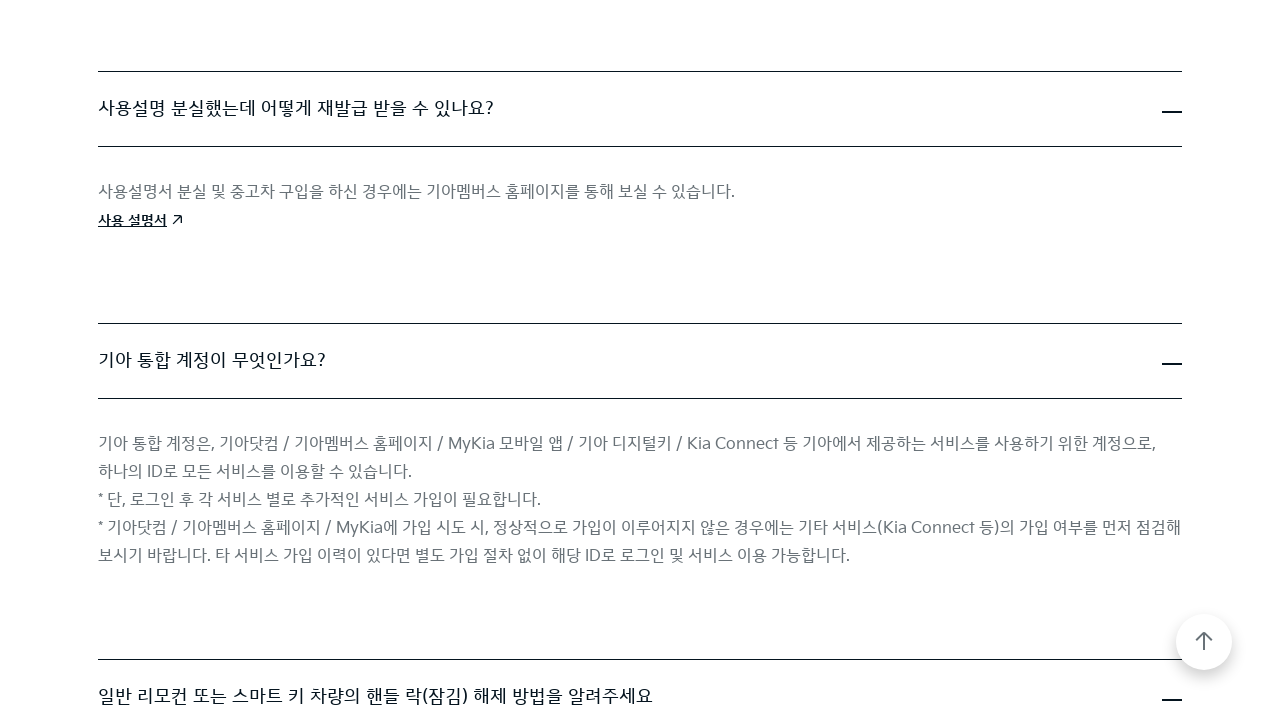